Tests form submission by filling first and last name fields and submitting the search form

Starting URL: http://www.tlkeith.com/WebDriverIOTutorialTest.html

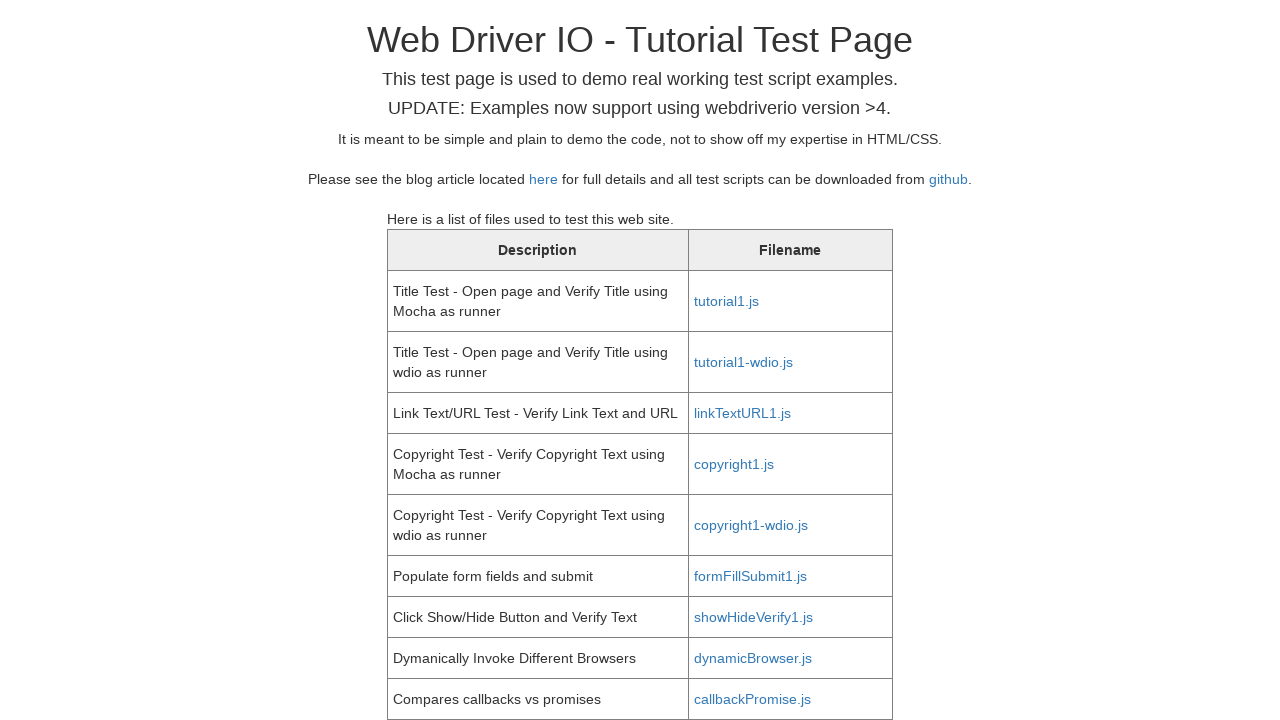

Scrolled first name field into view
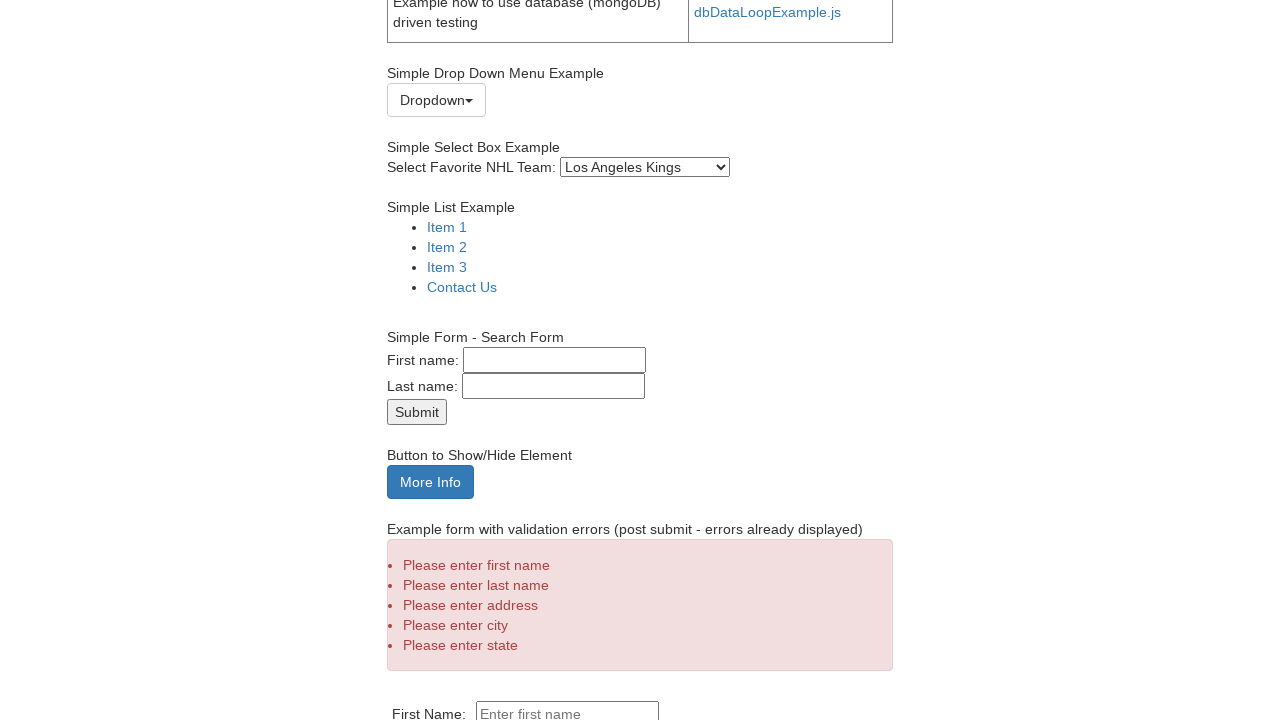

Filled first name field with 'Farhan' on #fname
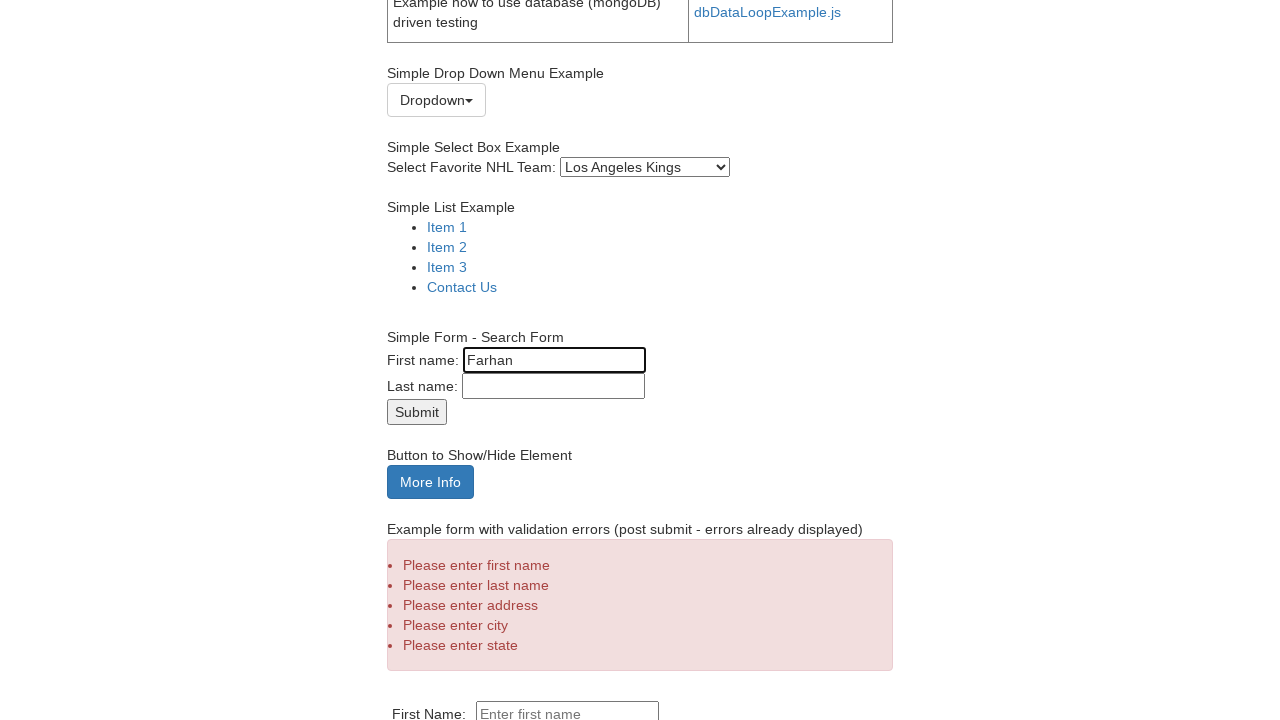

Retrieved first name field value: Farhan
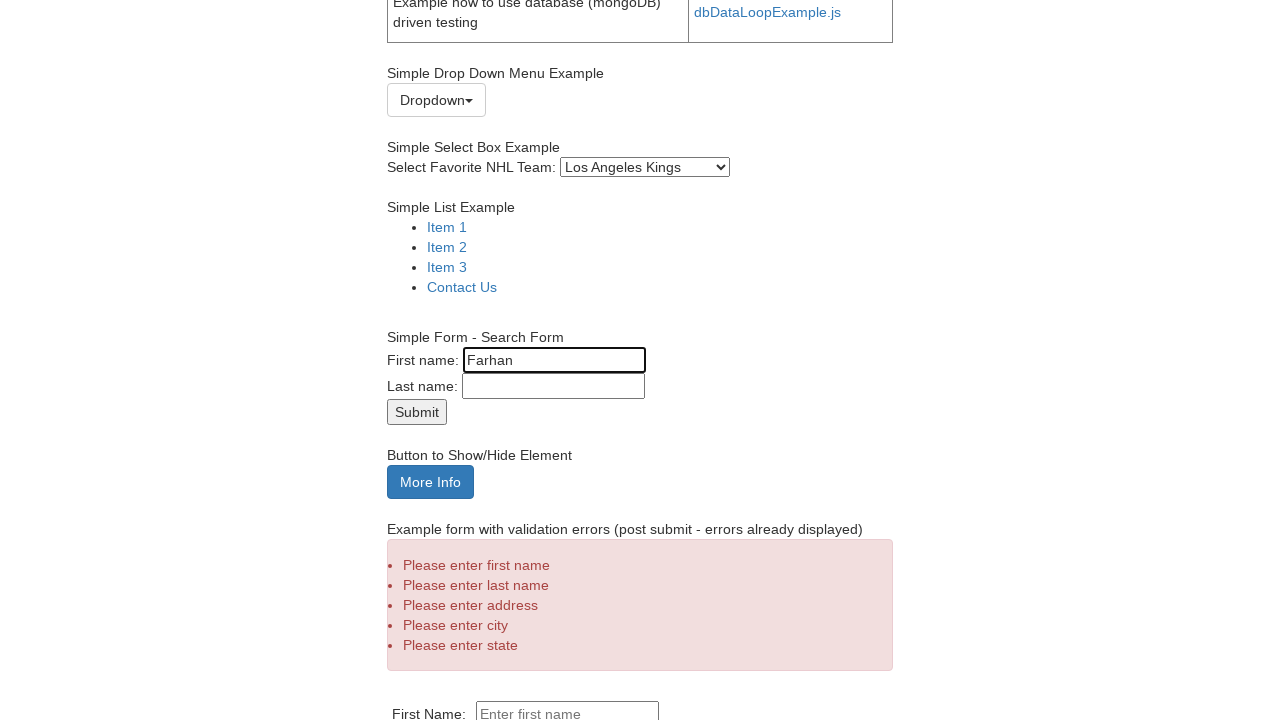

Verified first name field value equals 'Farhan'
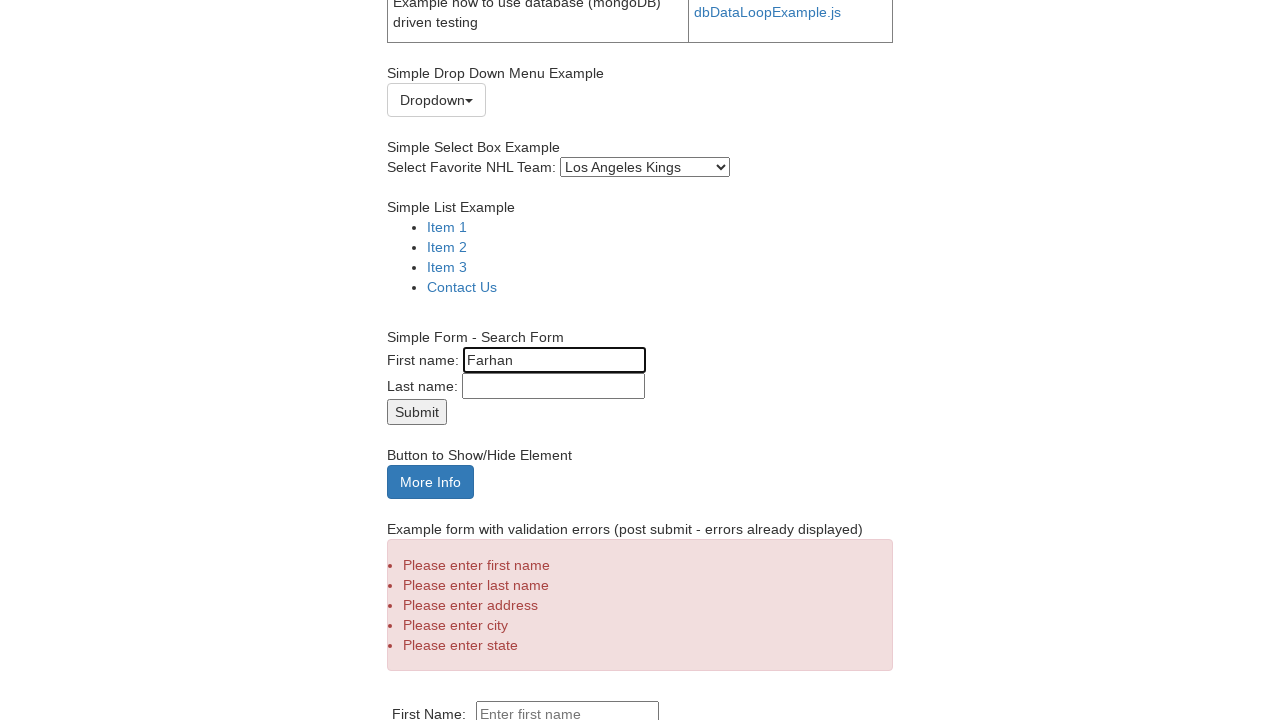

Filled last name field with 'Ali' on #lname
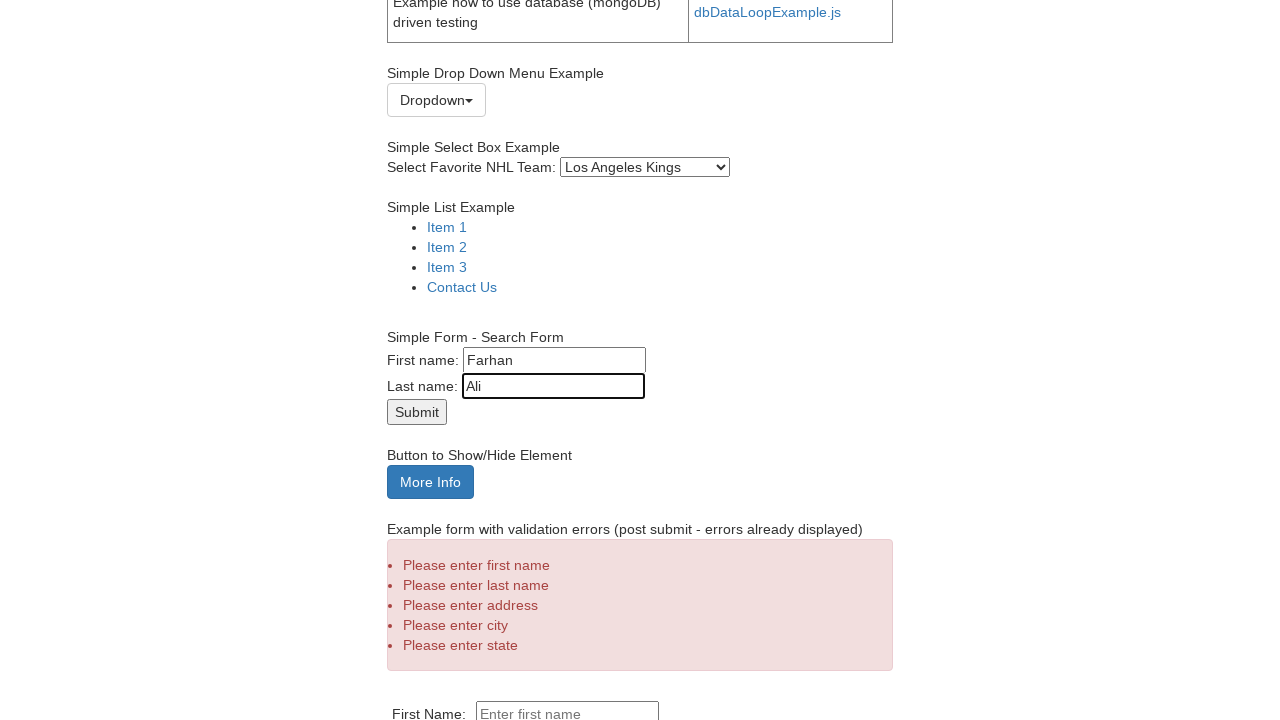

Retrieved last name field value: Ali
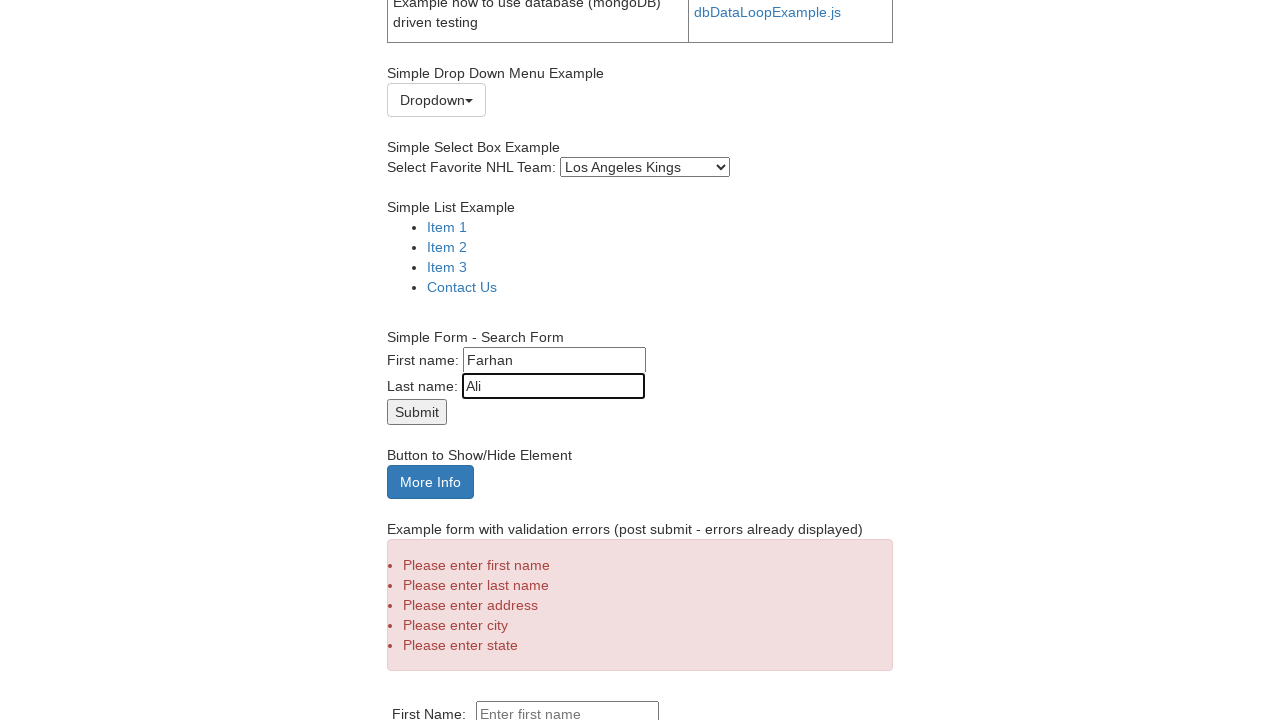

Verified last name field value equals 'Ali'
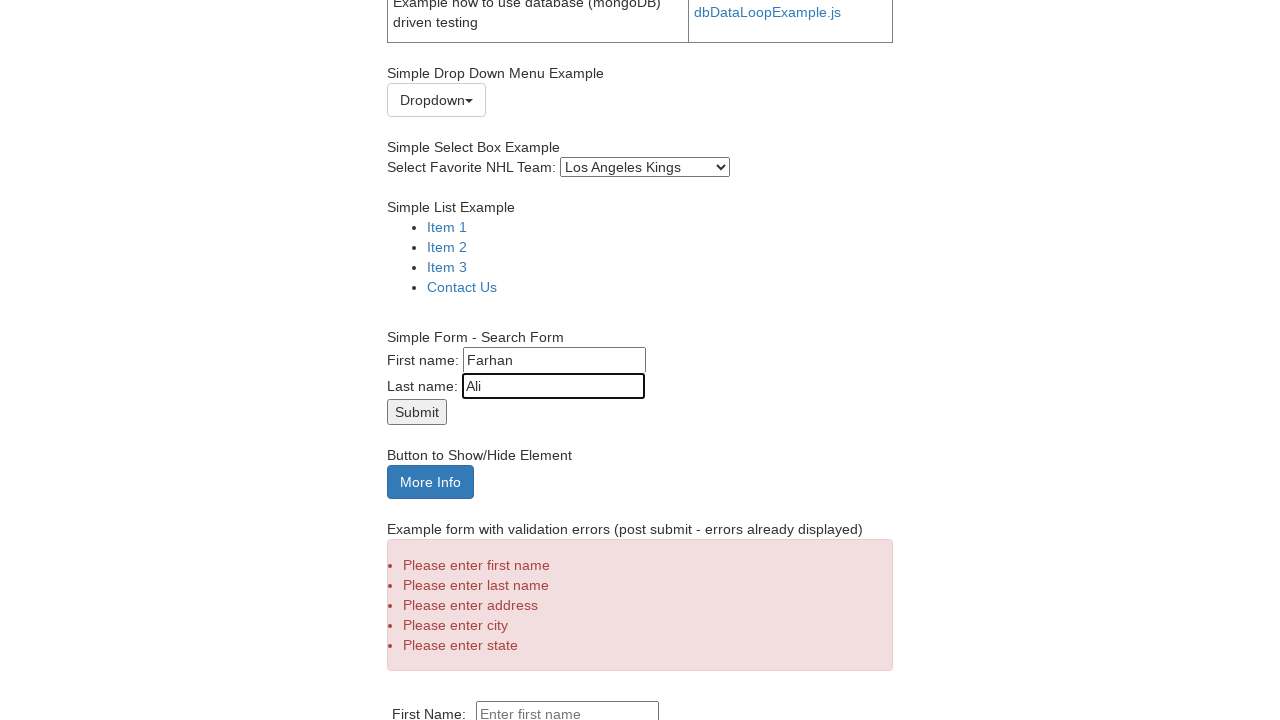

Submitted search form
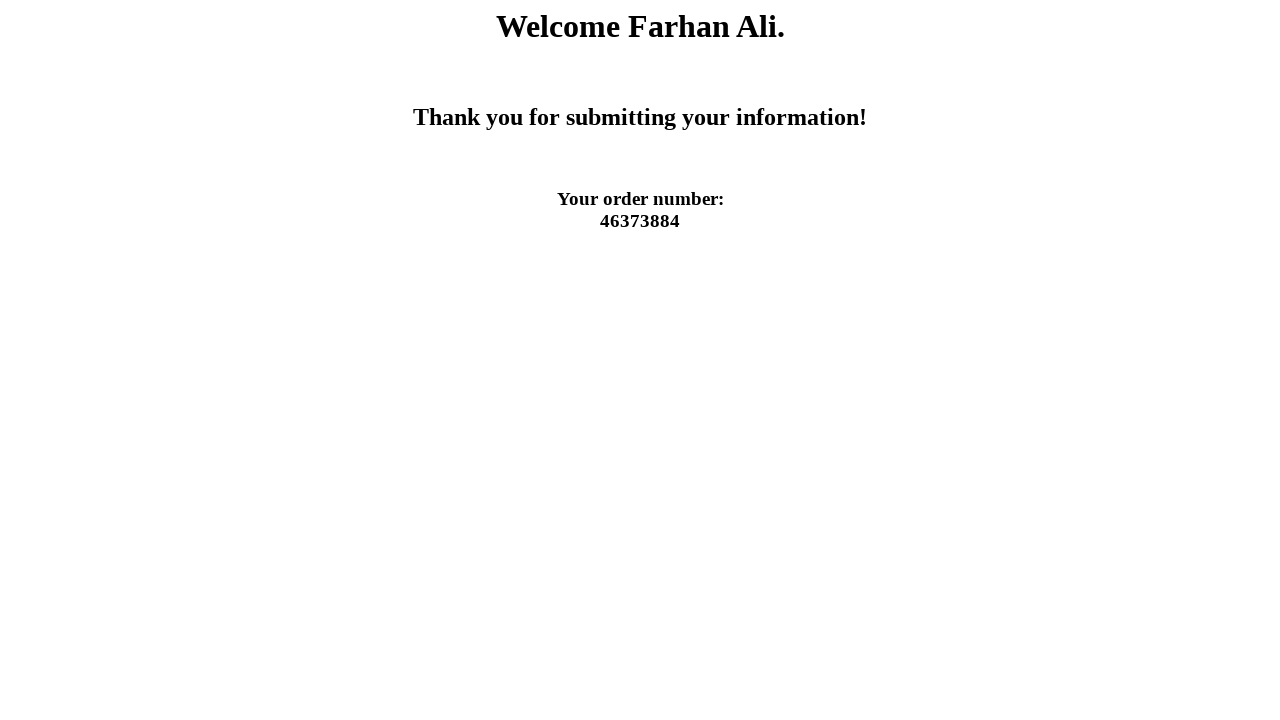

Search results element appeared
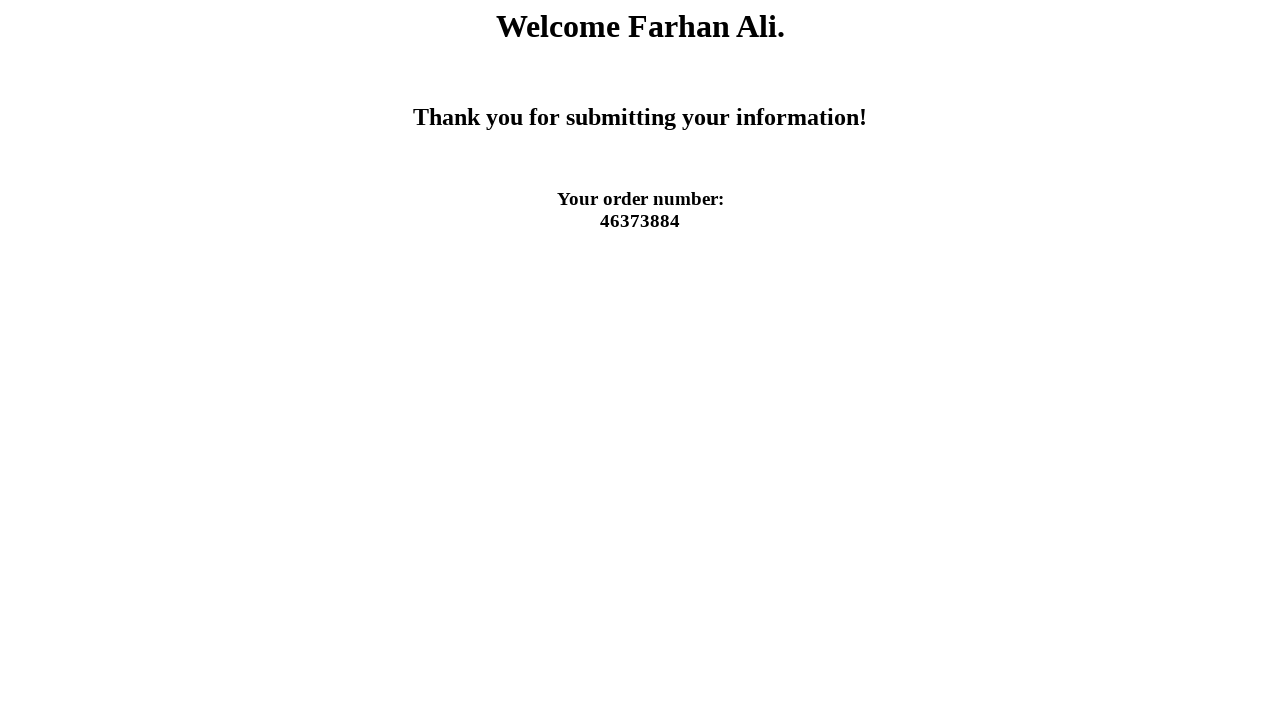

Retrieved current URL: http://www.tlkeith.com/process.php
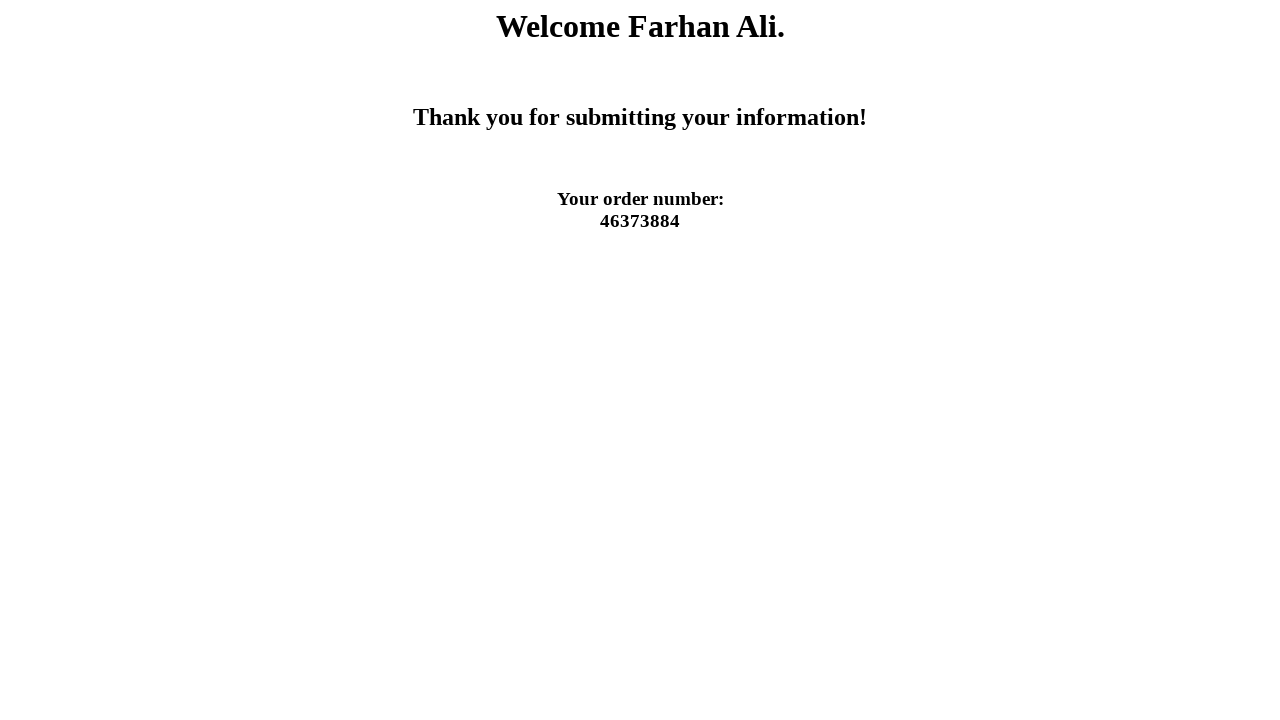

Verified form was submitted to correct URL (process.php)
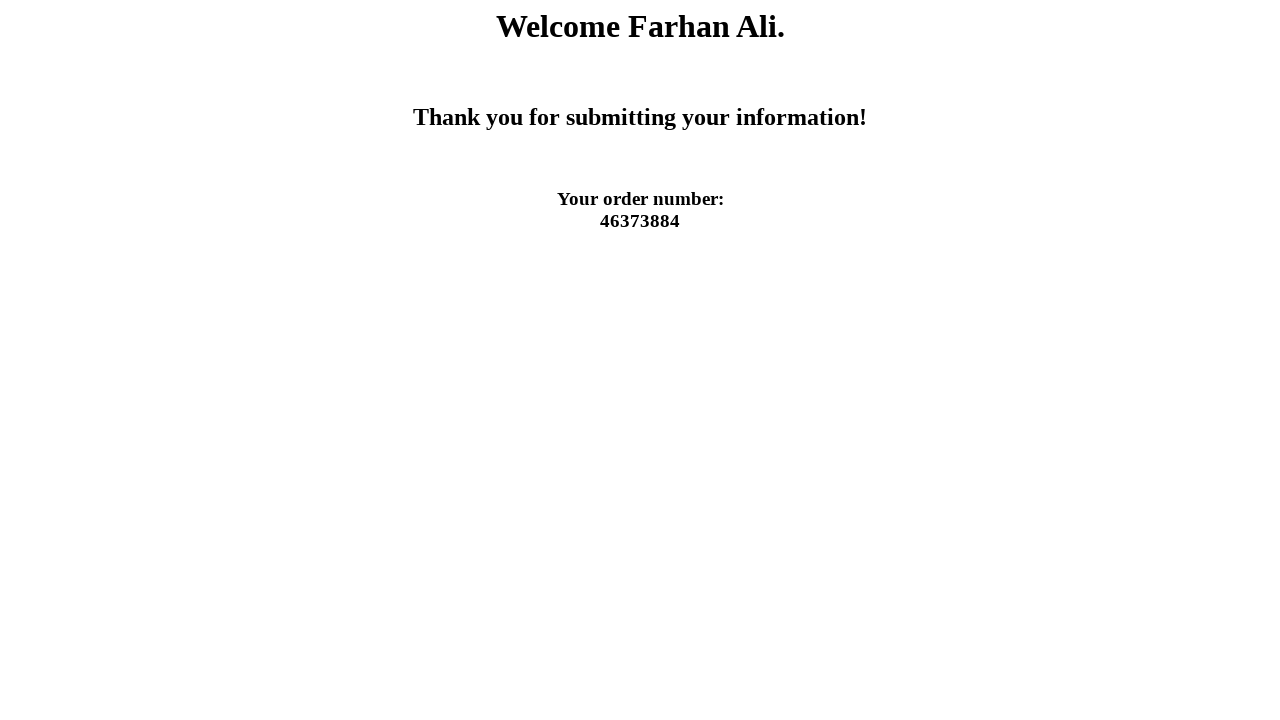

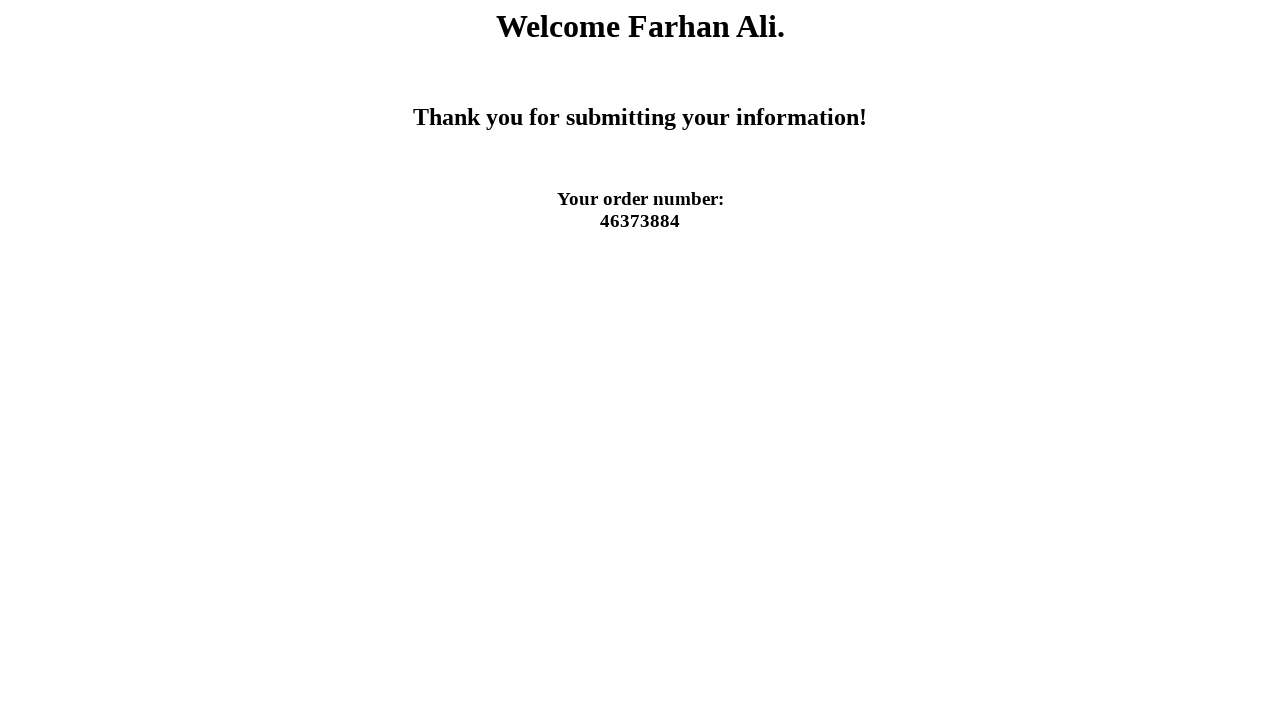